Tests JavaScript confirm alert by clicking the JS Confirm button and dismissing the alert dialog

Starting URL: https://the-internet.herokuapp.com/javascript_alerts

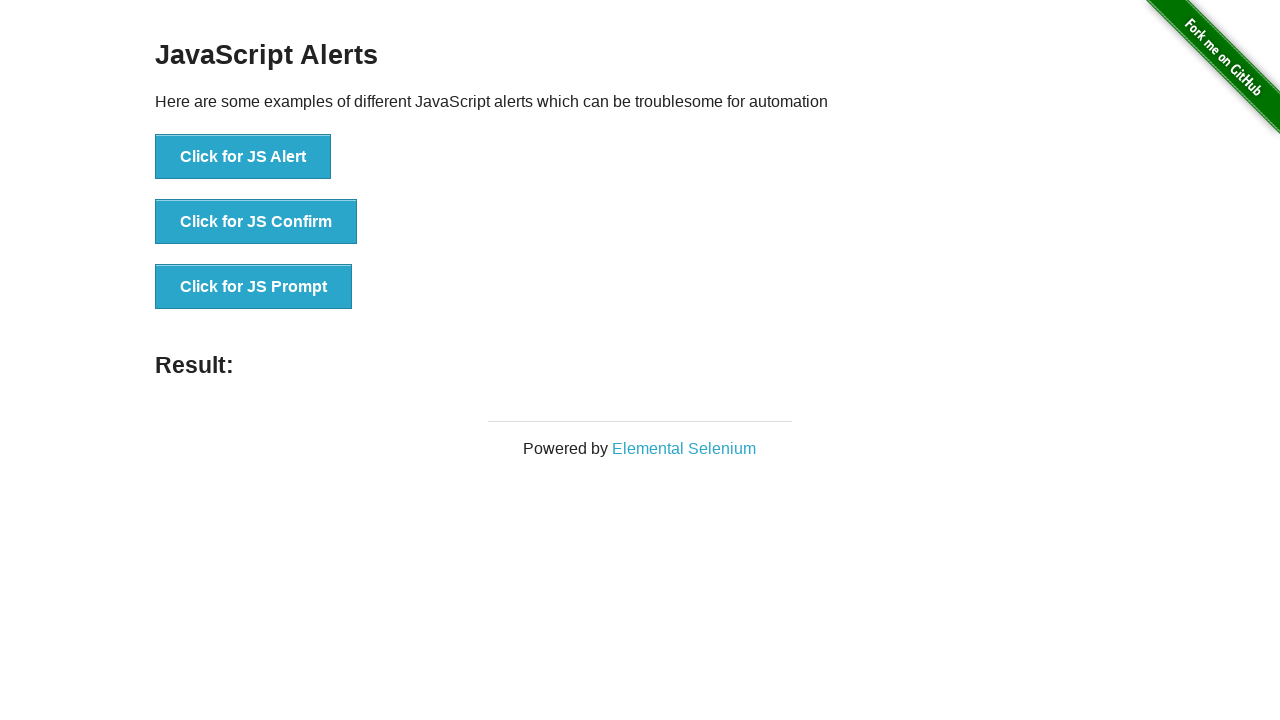

Clicked the JS Confirm button to trigger alert dialog at (256, 222) on button[onclick='jsConfirm()']
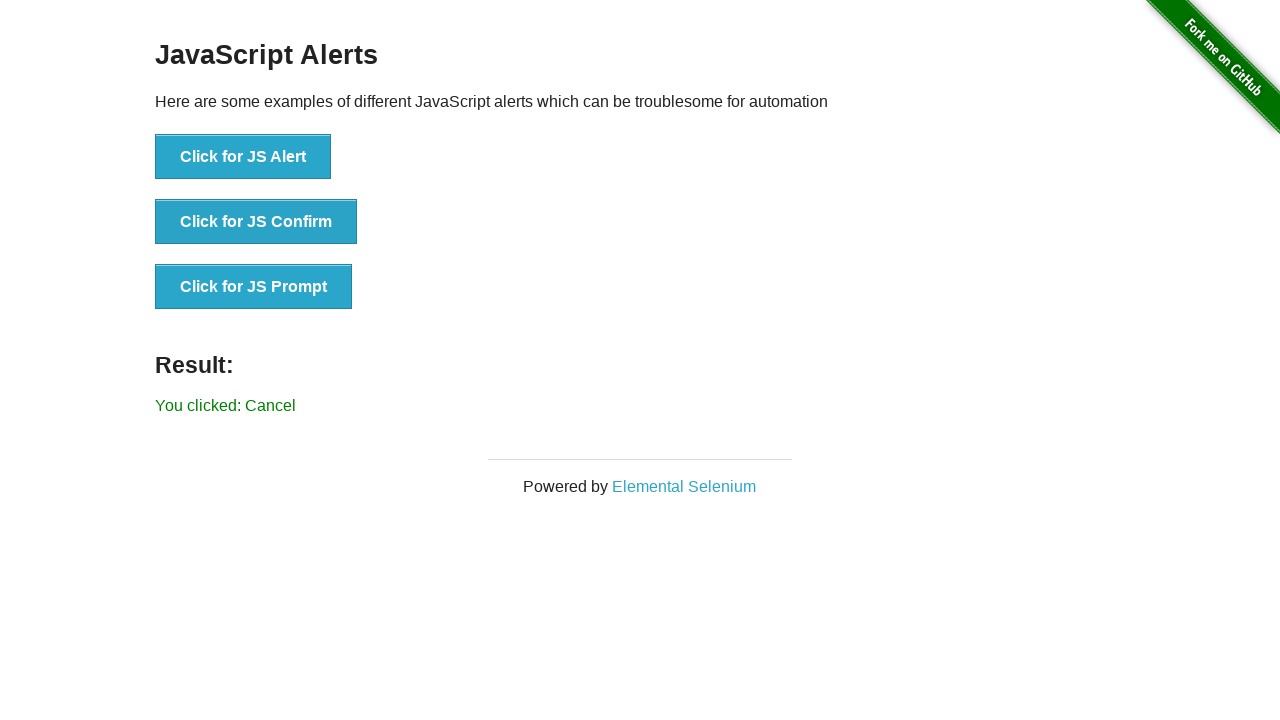

Set up dialog handler to dismiss the confirm alert
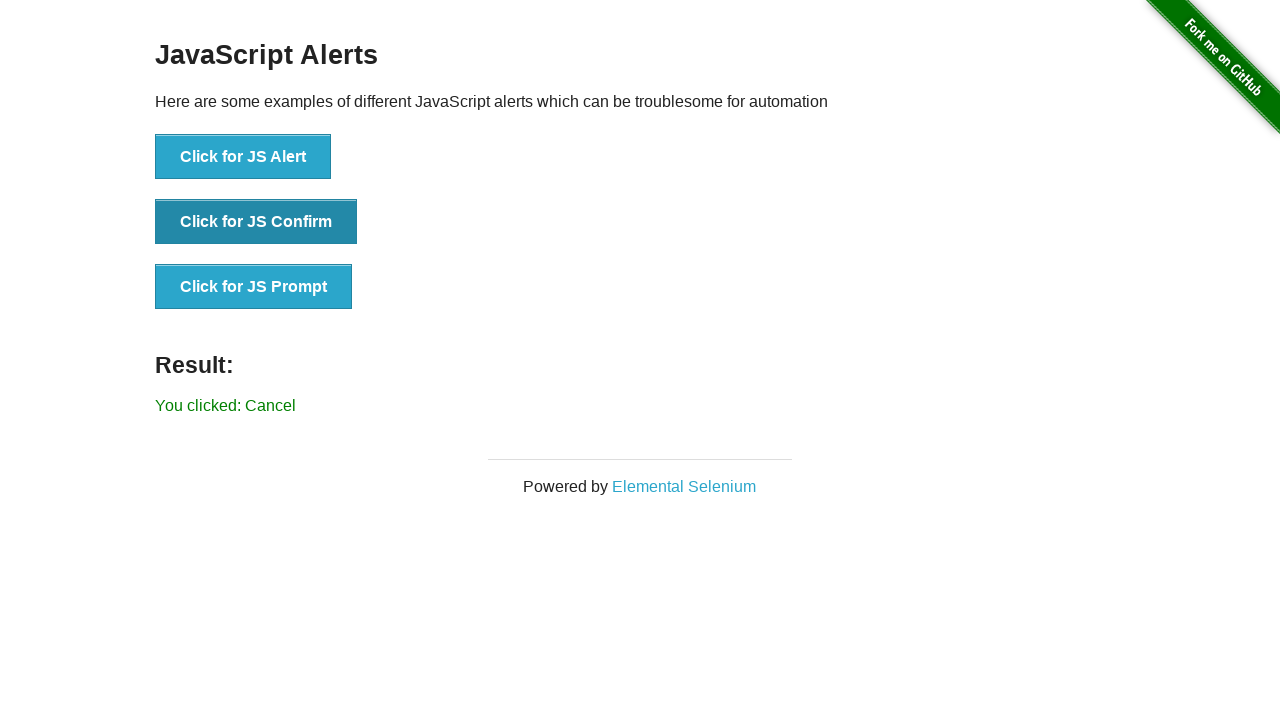

Verified that result text displays 'You clicked: Cancel'
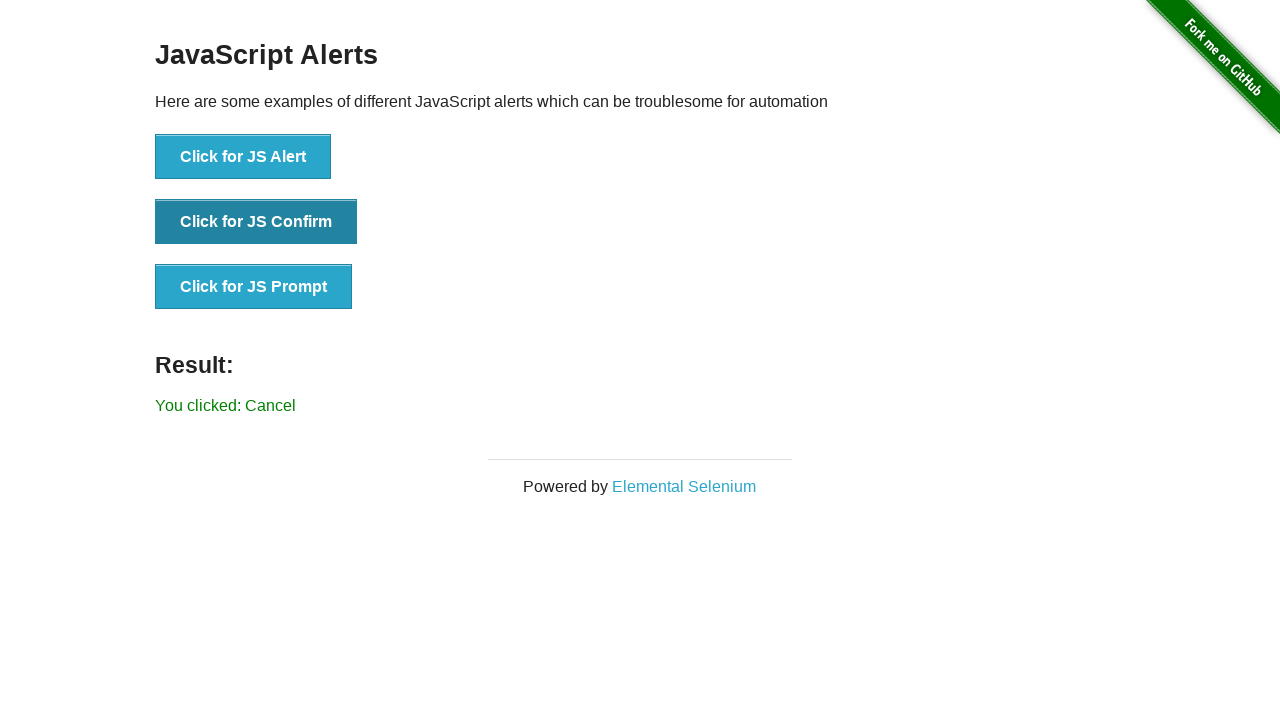

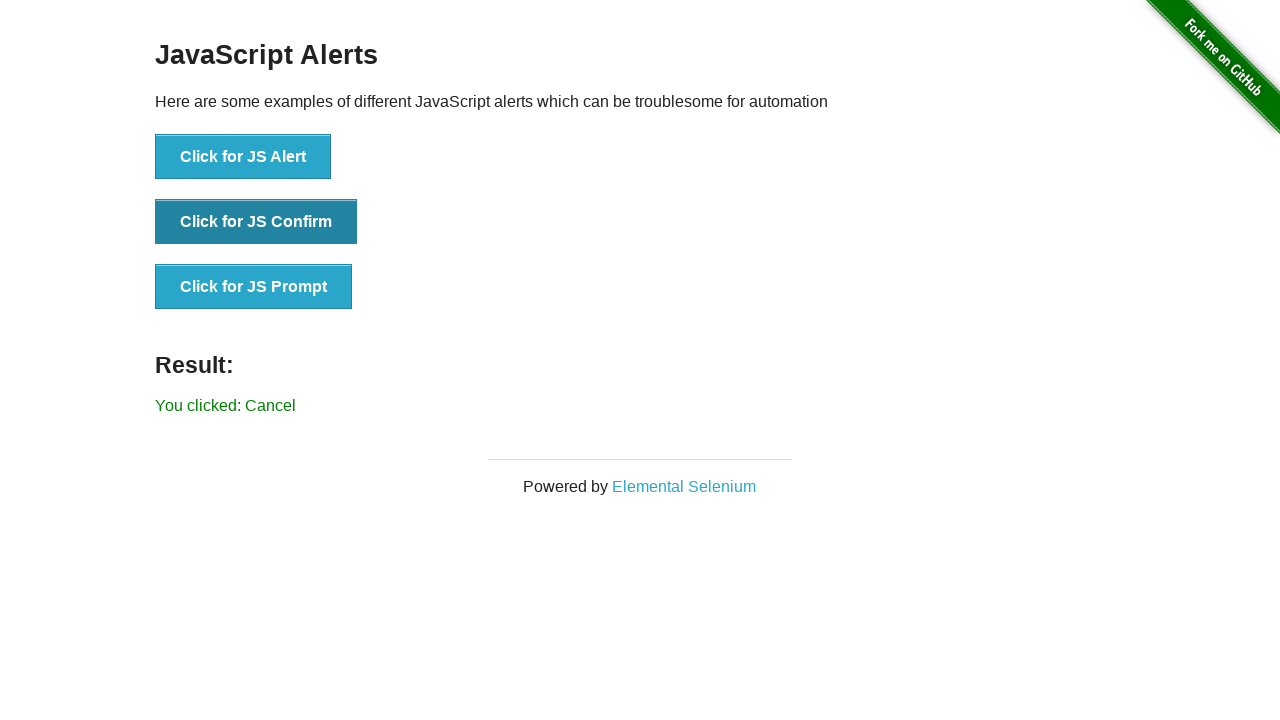